Tests a practice form by filling in name, email, password, selecting gender from dropdown, clicking checkbox and radio button, entering date of birth, and submitting the form.

Starting URL: https://rahulshettyacademy.com/angularpractice/

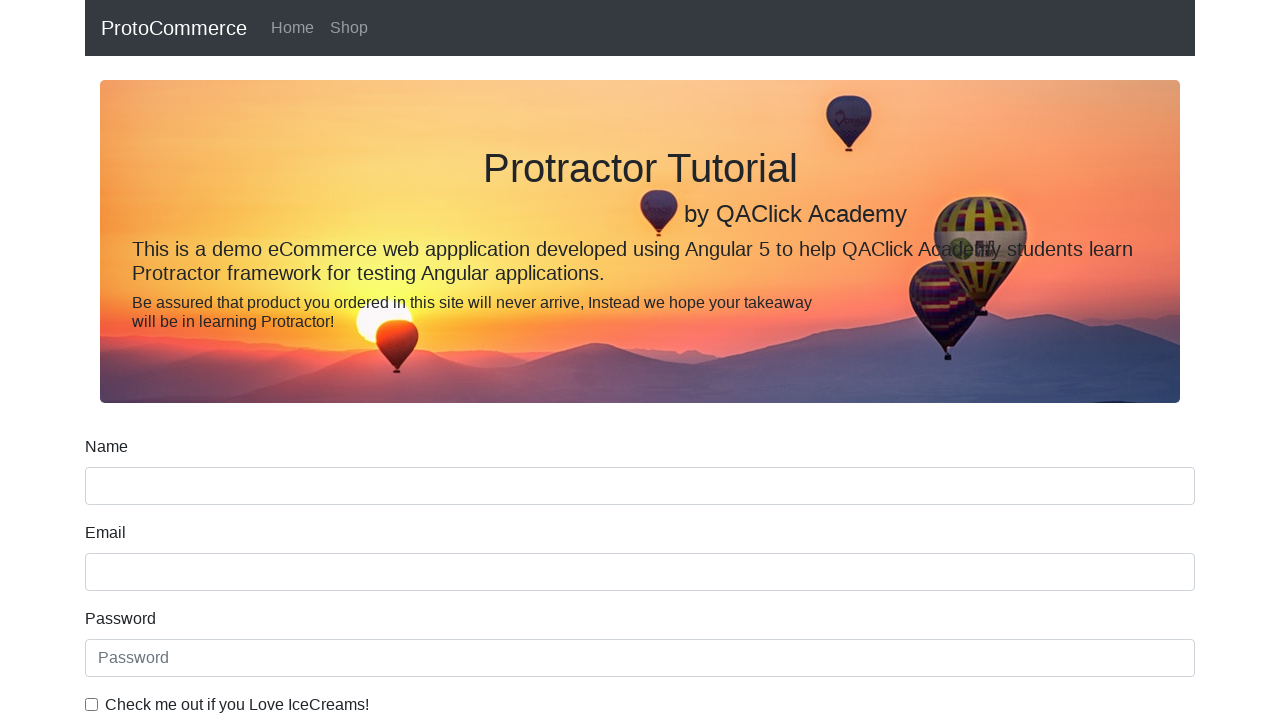

Filled name field with 'Marcus Thompson' on input[name='name']
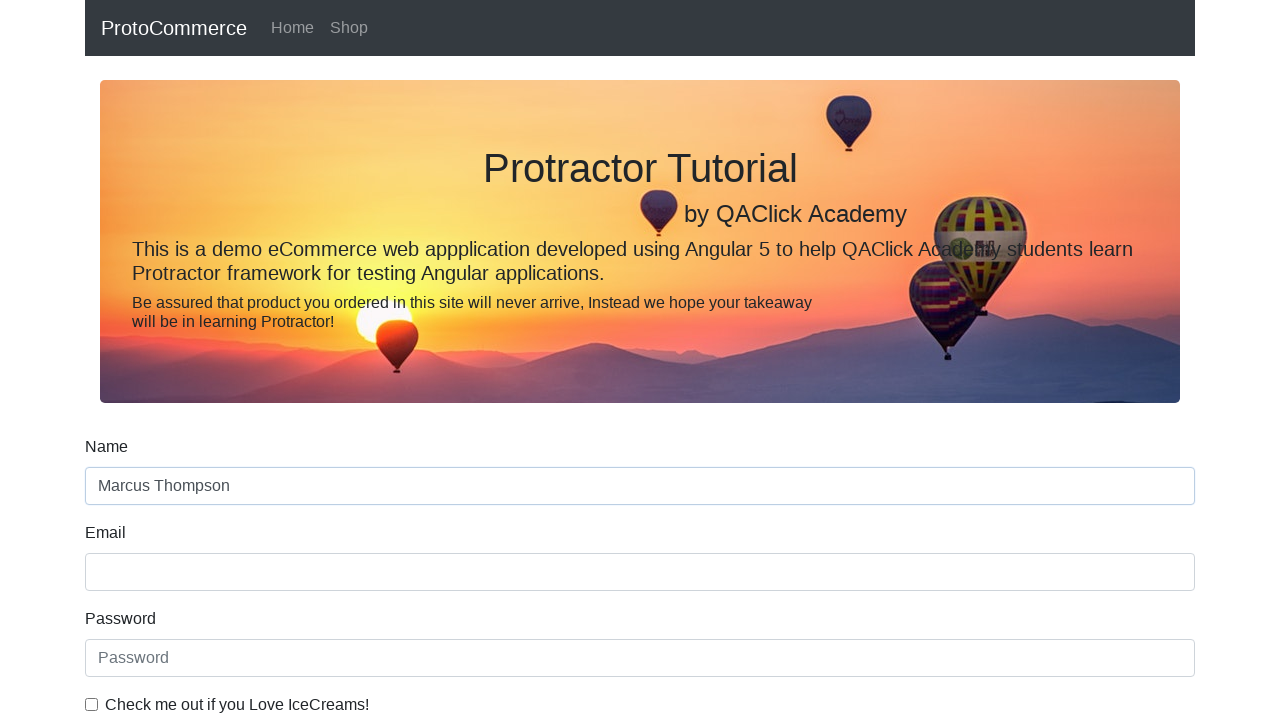

Filled email field with 'marcus.thompson@example.com' on input[name='email']
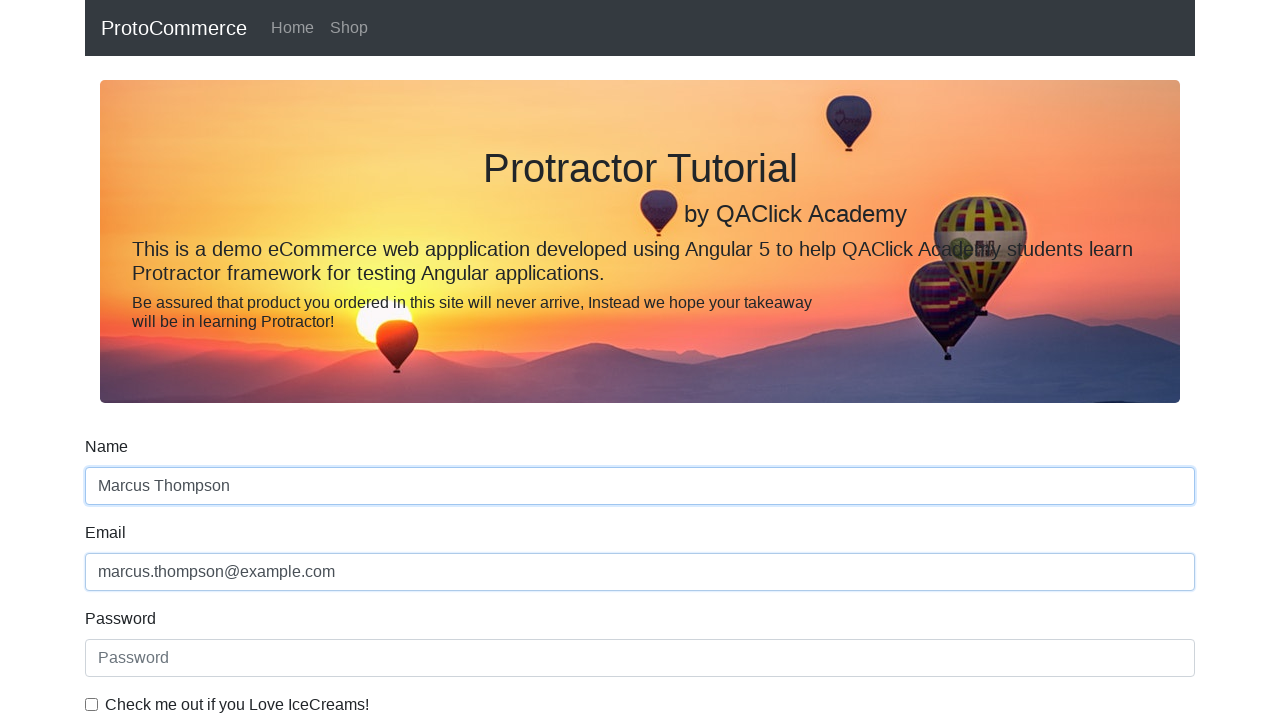

Filled password field with 'SecurePass456!' on input[placeholder='Password']
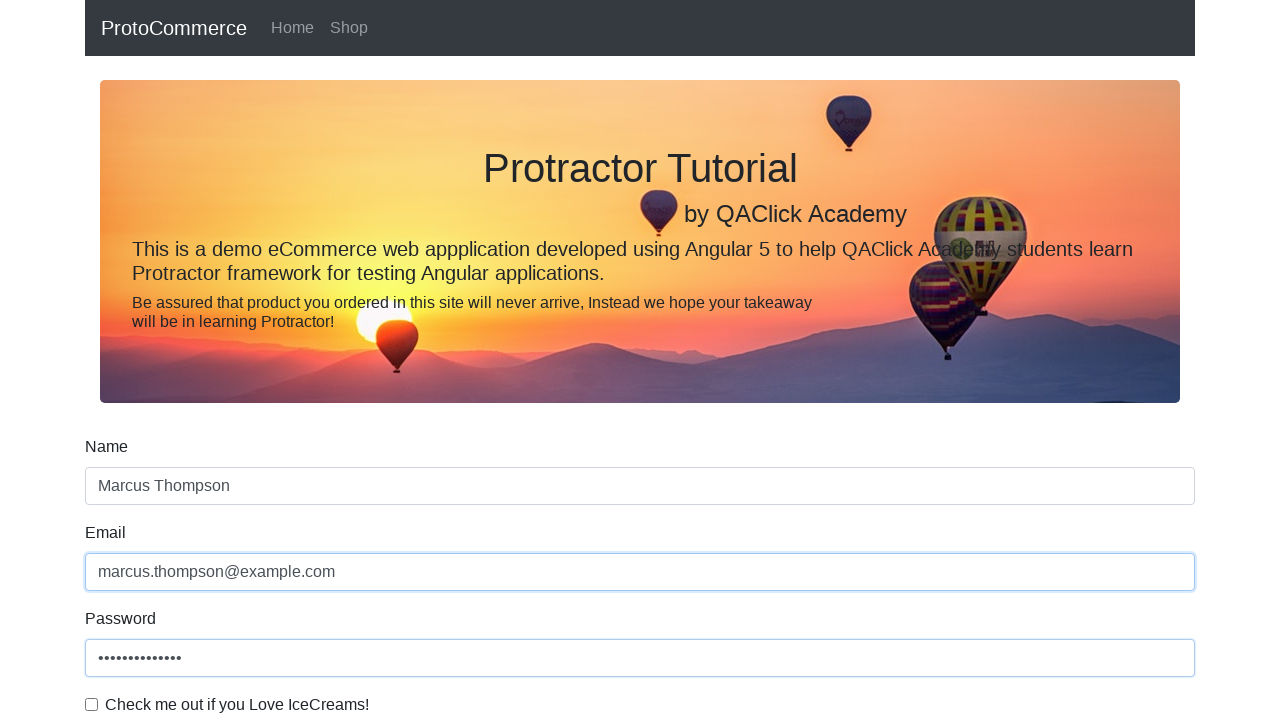

Clicked checkbox to agree to terms at (92, 704) on #exampleCheck1
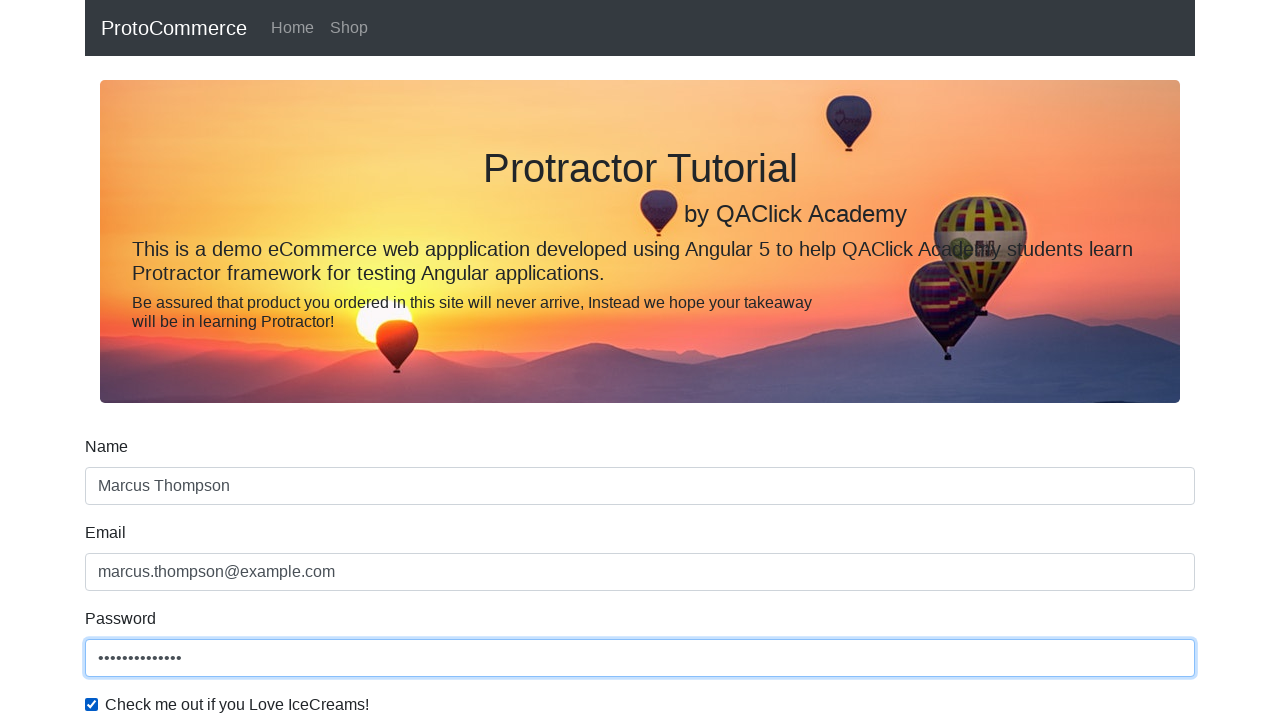

Selected 'Female' from gender dropdown on #exampleFormControlSelect1
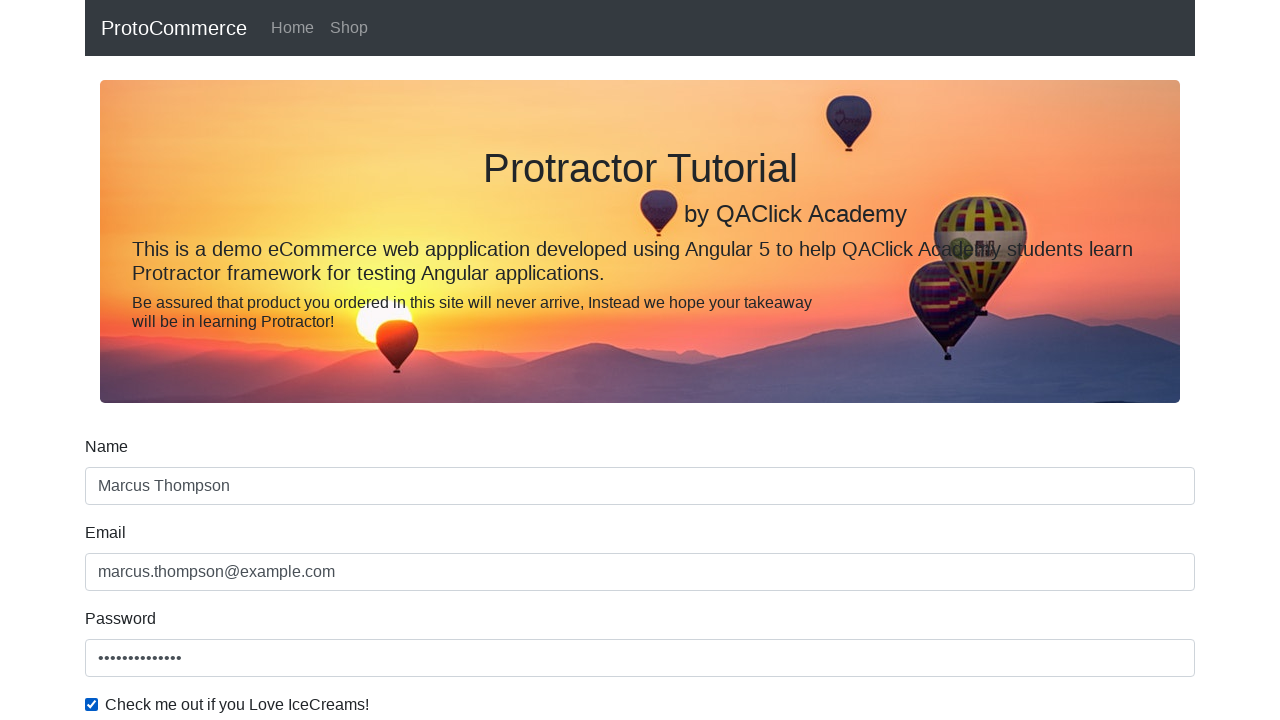

Clicked 'Student' radio button at (238, 360) on #inlineRadio1
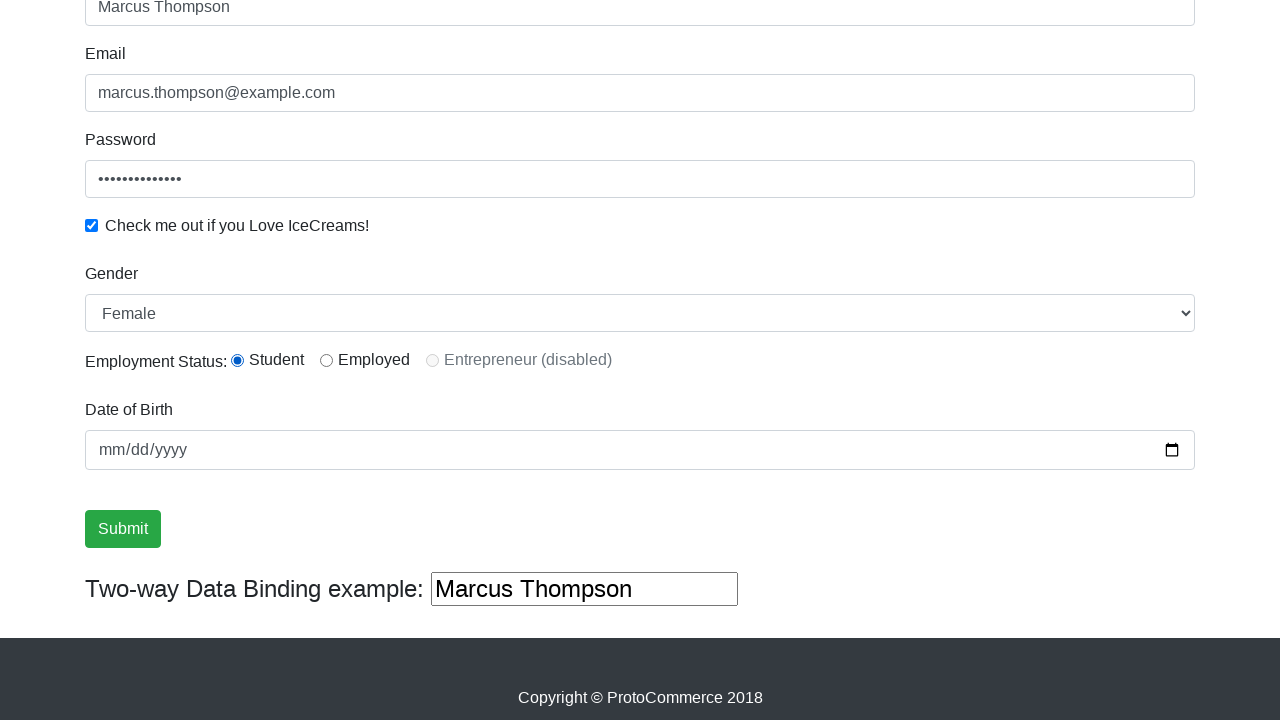

Filled date of birth field with '1995-03-15' on input[name='bday']
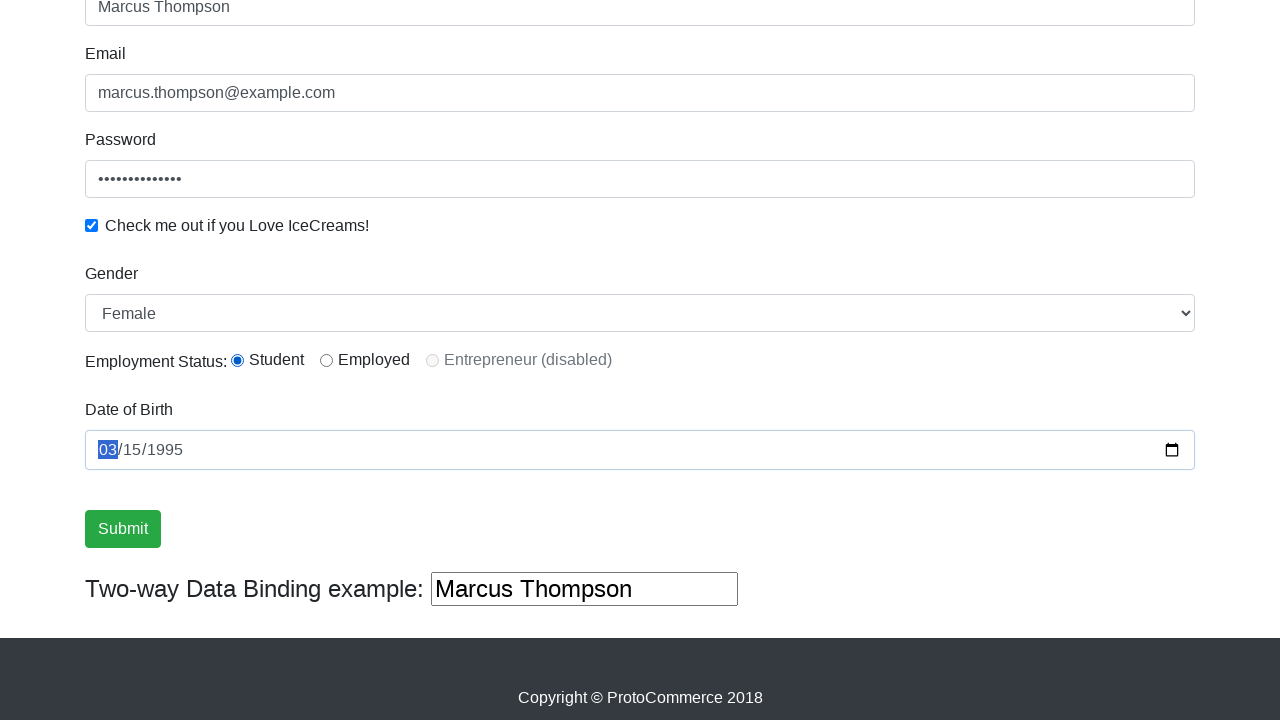

Clicked Submit button to submit the form at (123, 529) on input[value='Submit']
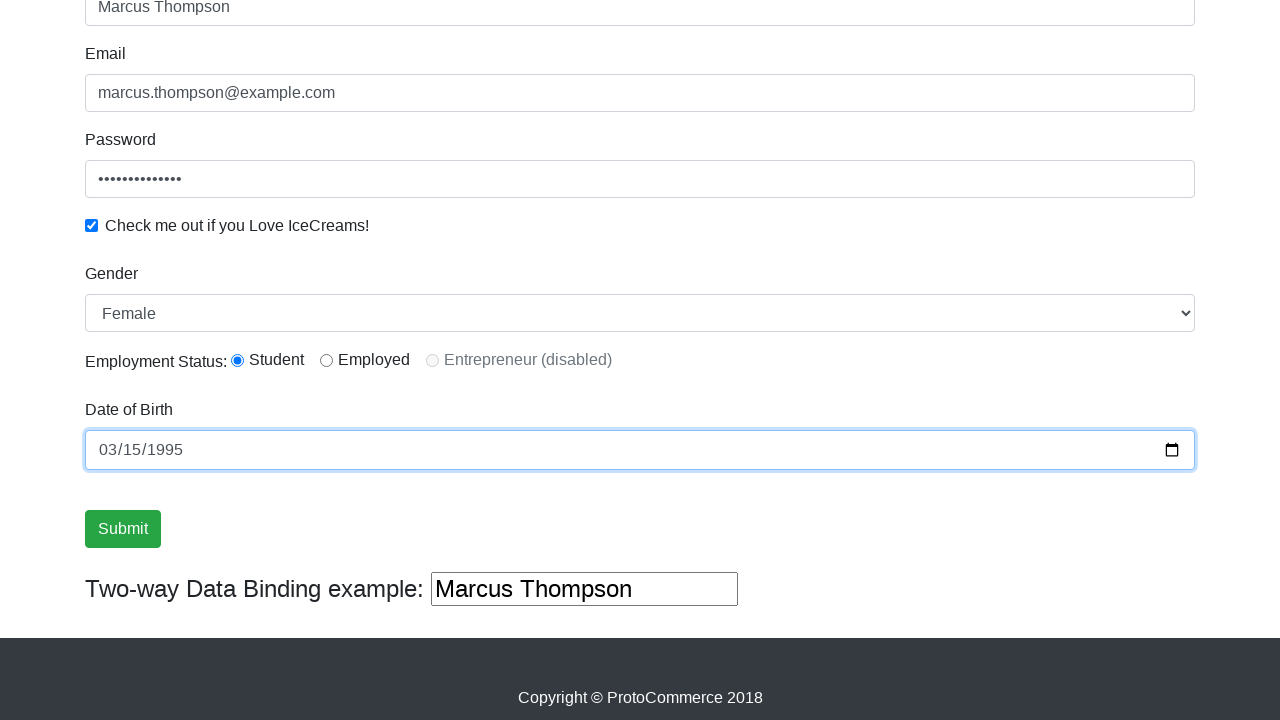

Success alert message appeared confirming form submission
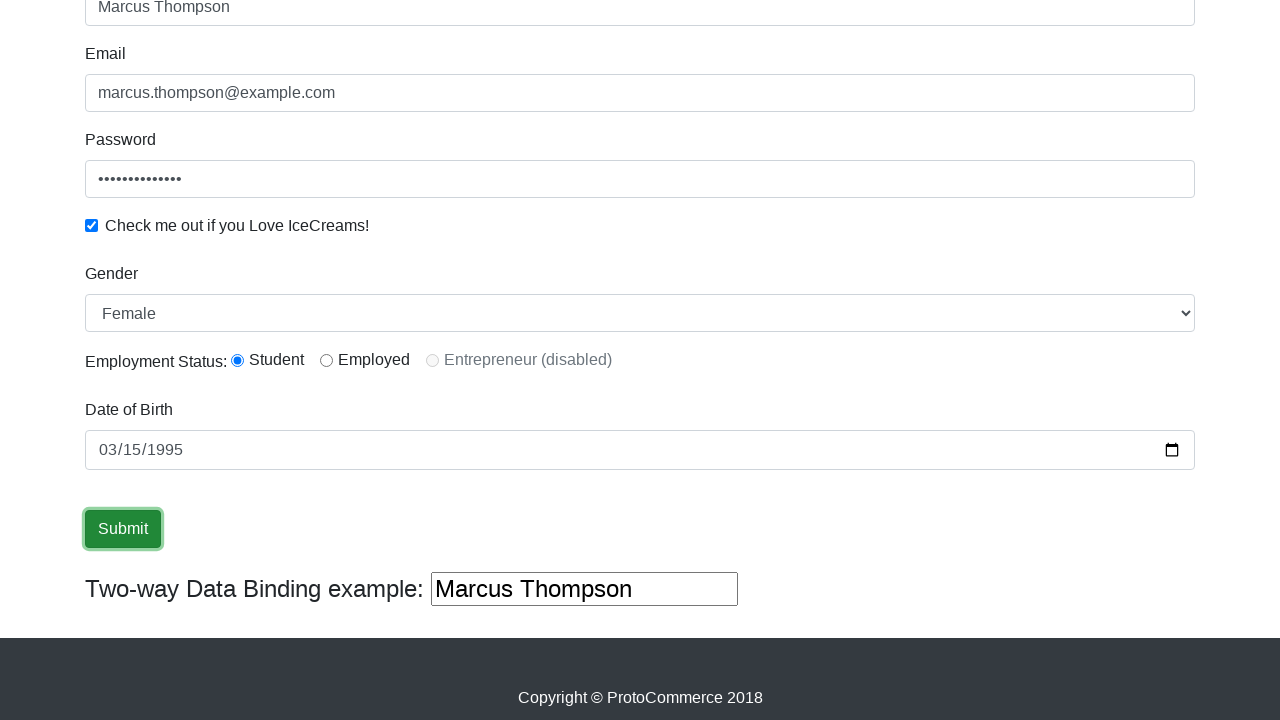

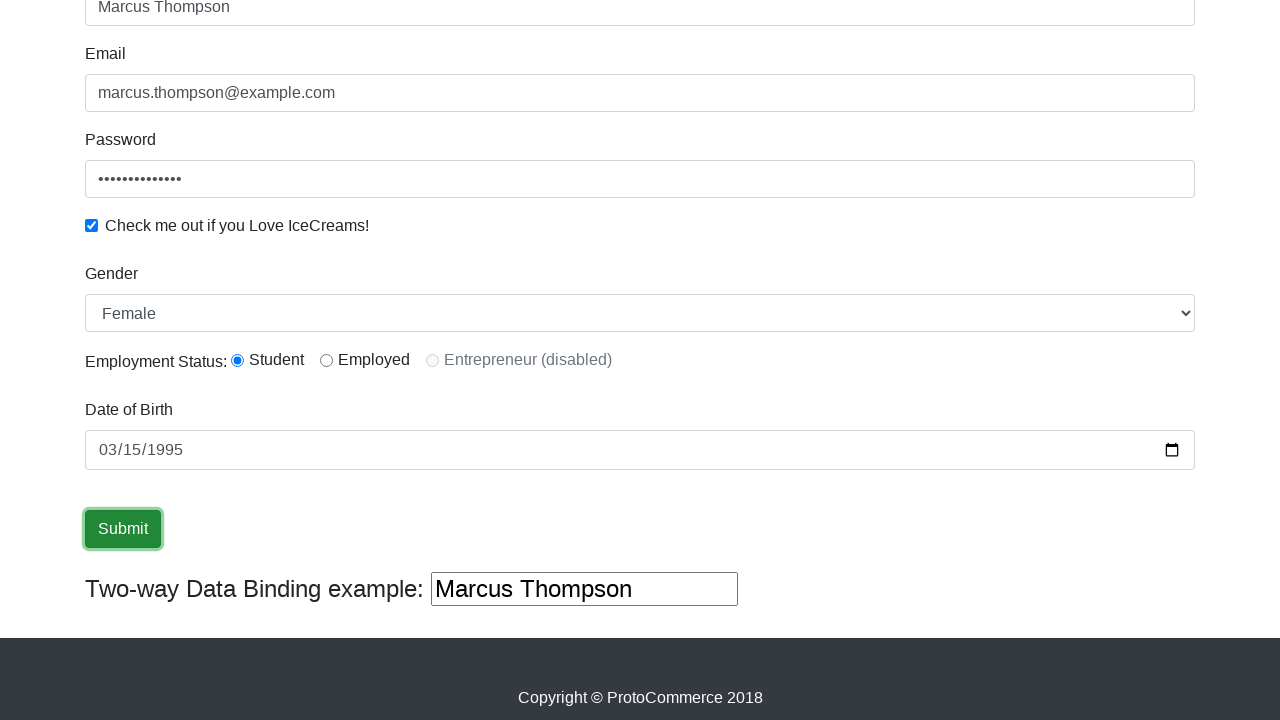